Tests that the page title can be retrieved from the OrangeHRM demo site

Starting URL: https://opensource-demo.orangehrmlive.com

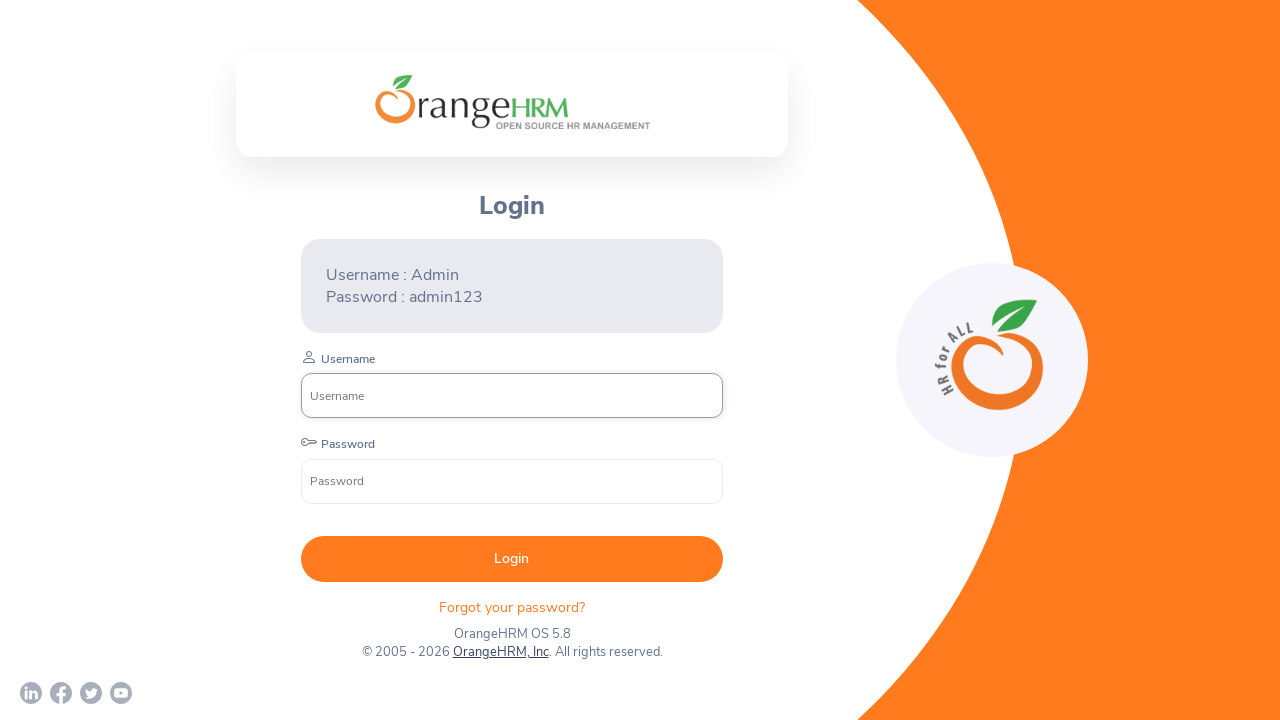

Verified page title is 'OrangeHRM'
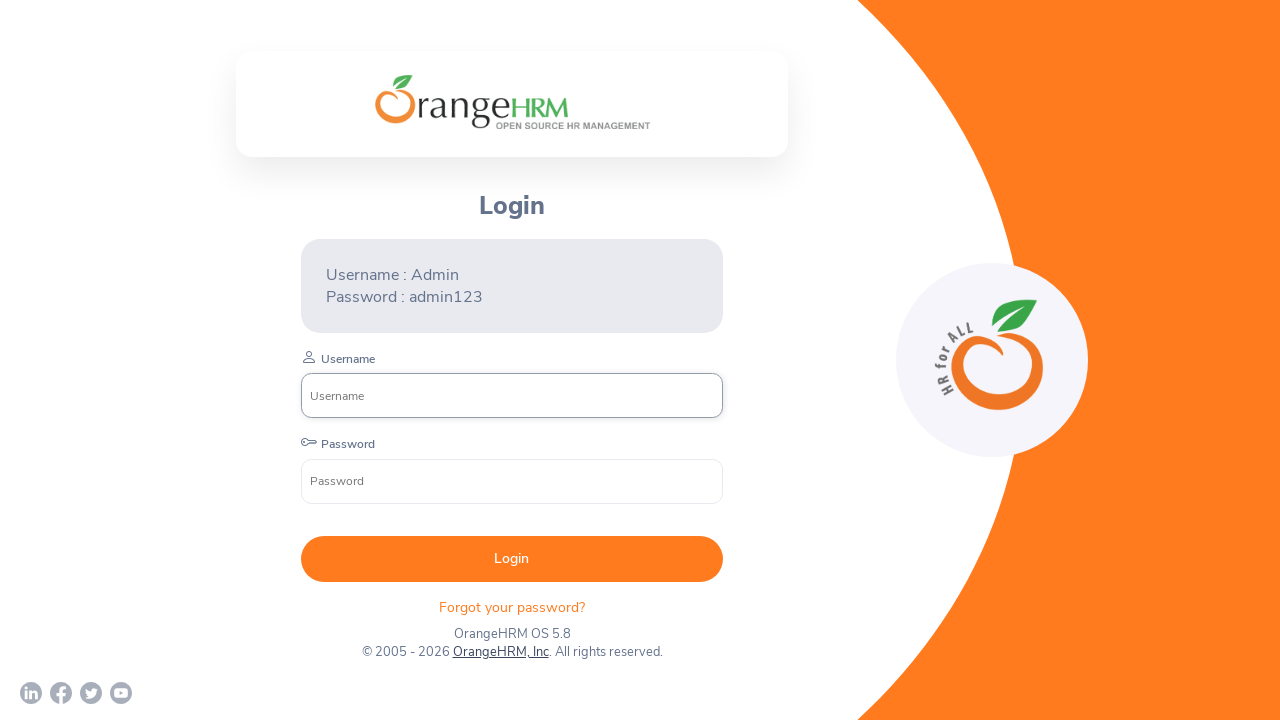

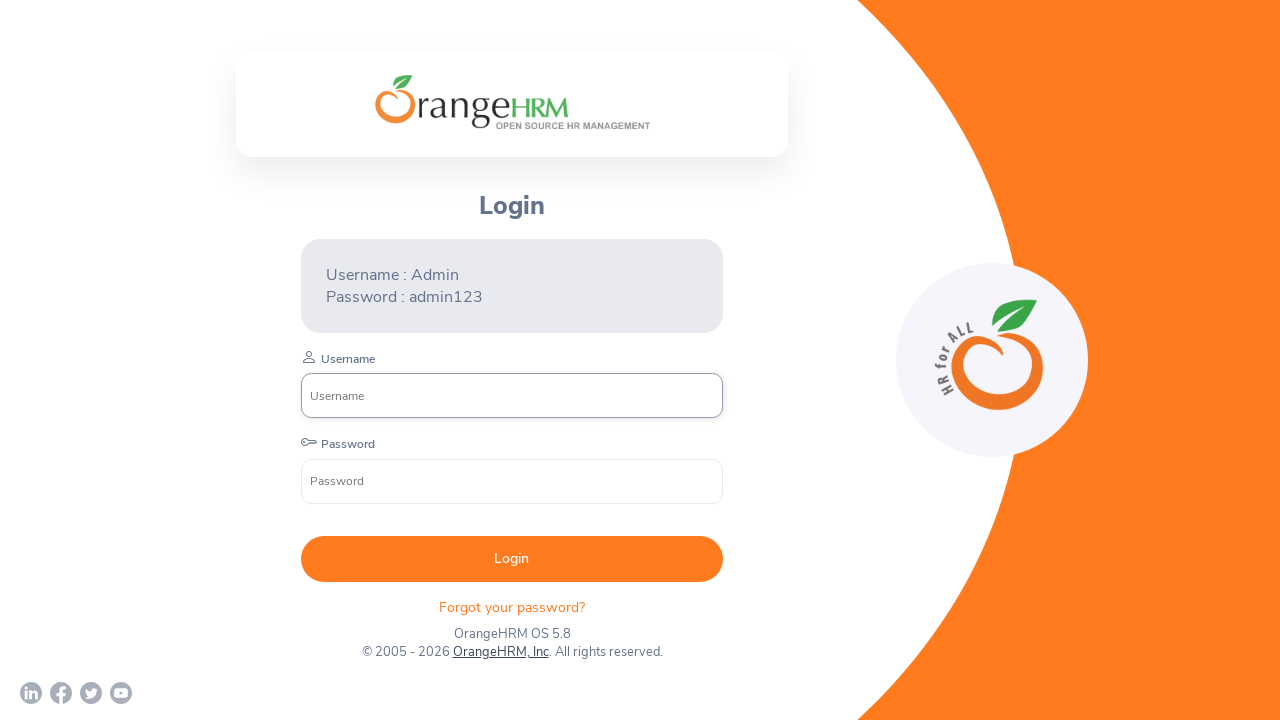